Tests flight booking workflow by searching for flights from Boston to London, selecting the cheapest option, and completing the purchase form

Starting URL: http://blazedemo.com

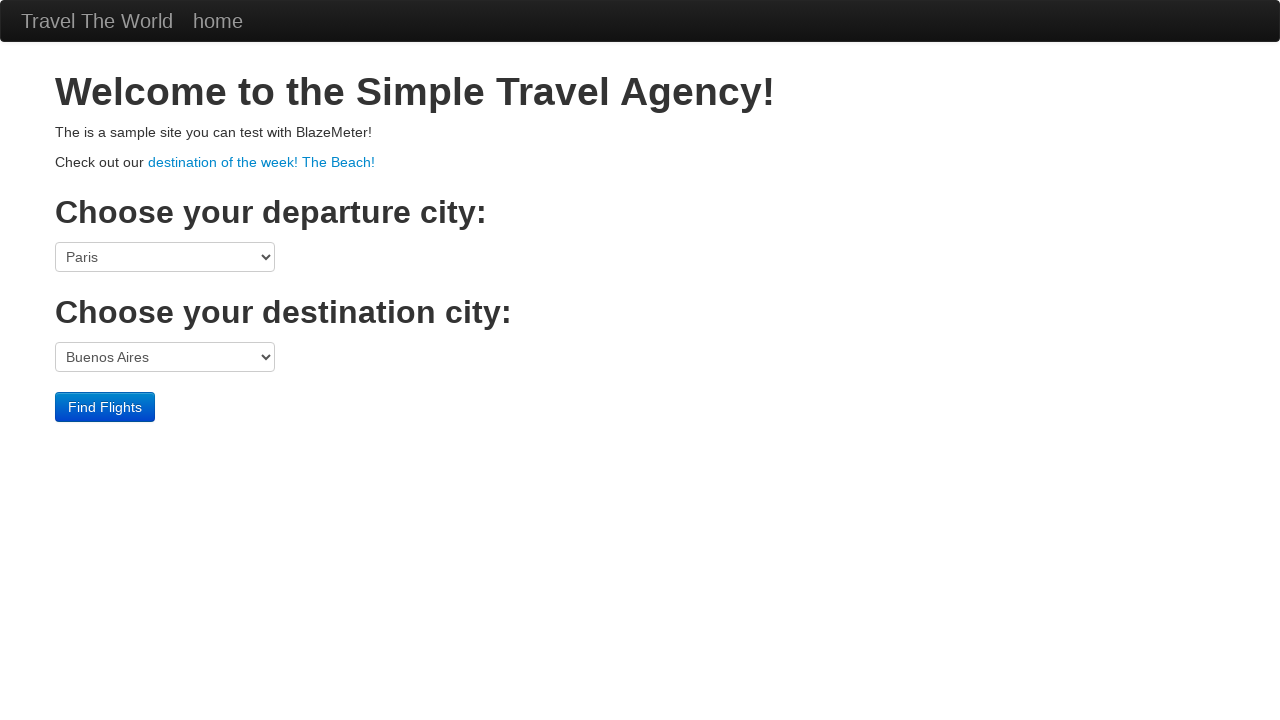

Selected Boston as departure city on select[name='fromPort']
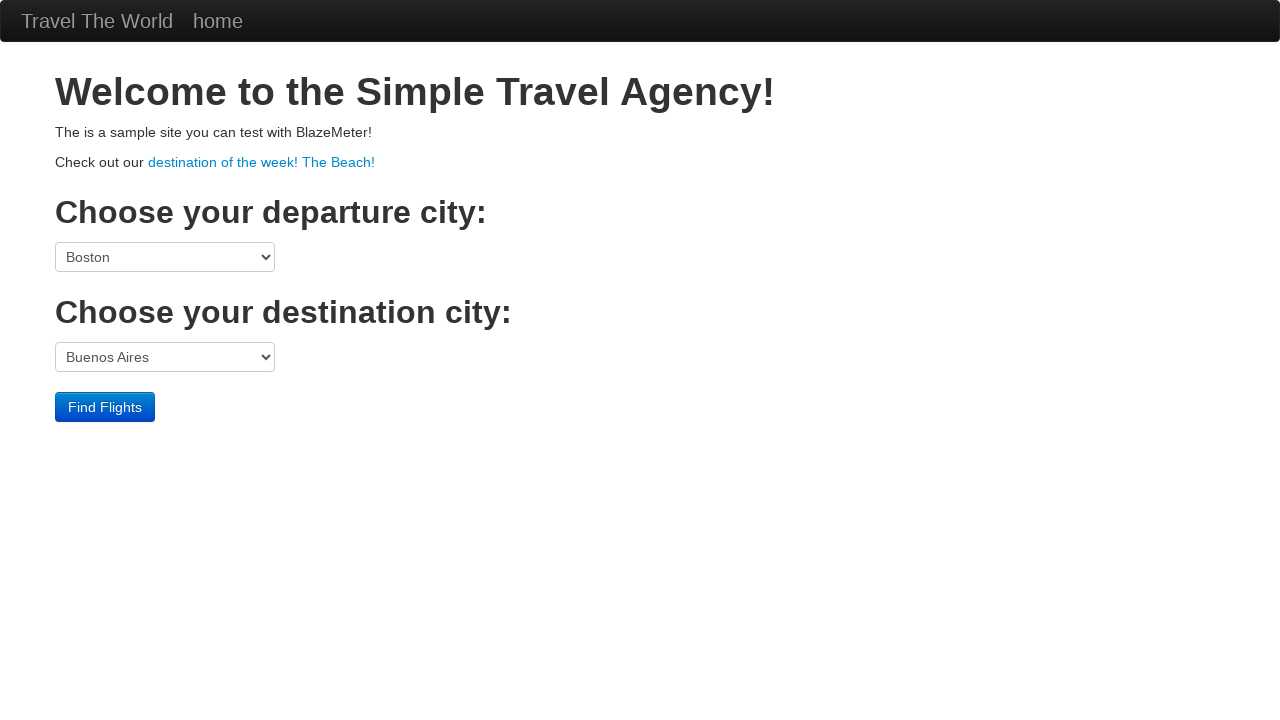

Selected London as destination city on select[name='toPort']
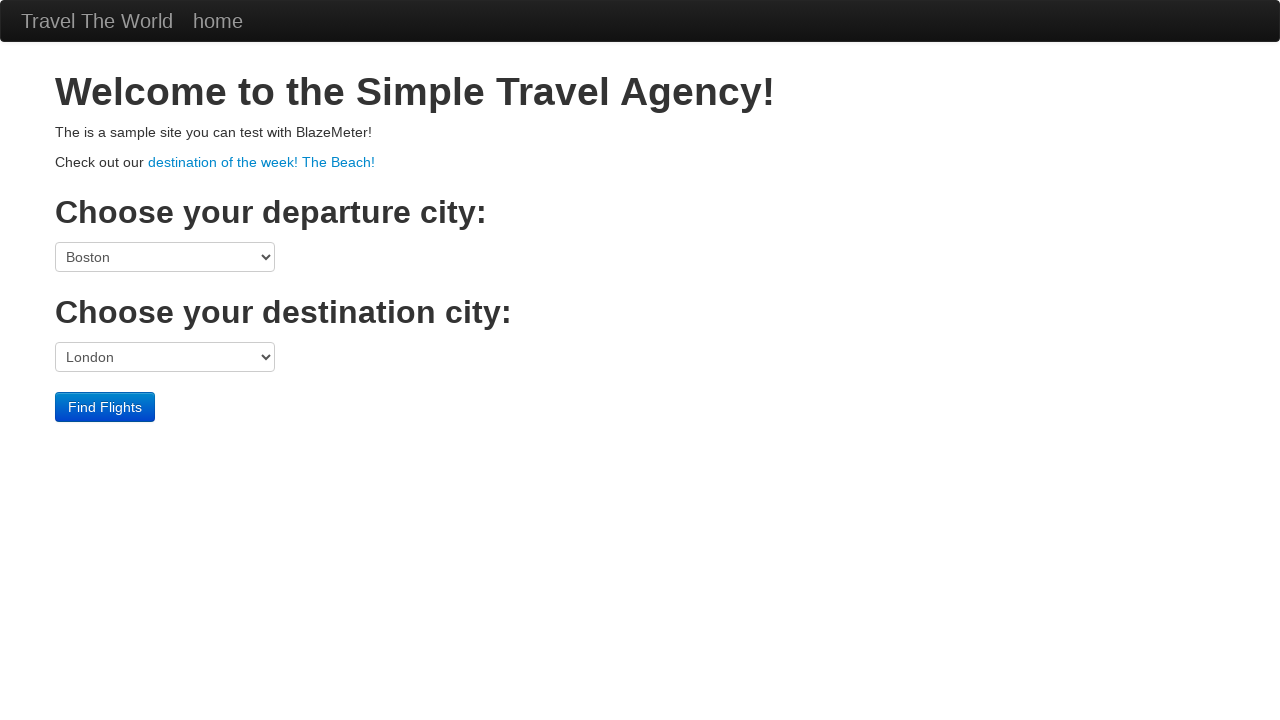

Clicked find flights button at (105, 407) on input[type='submit']
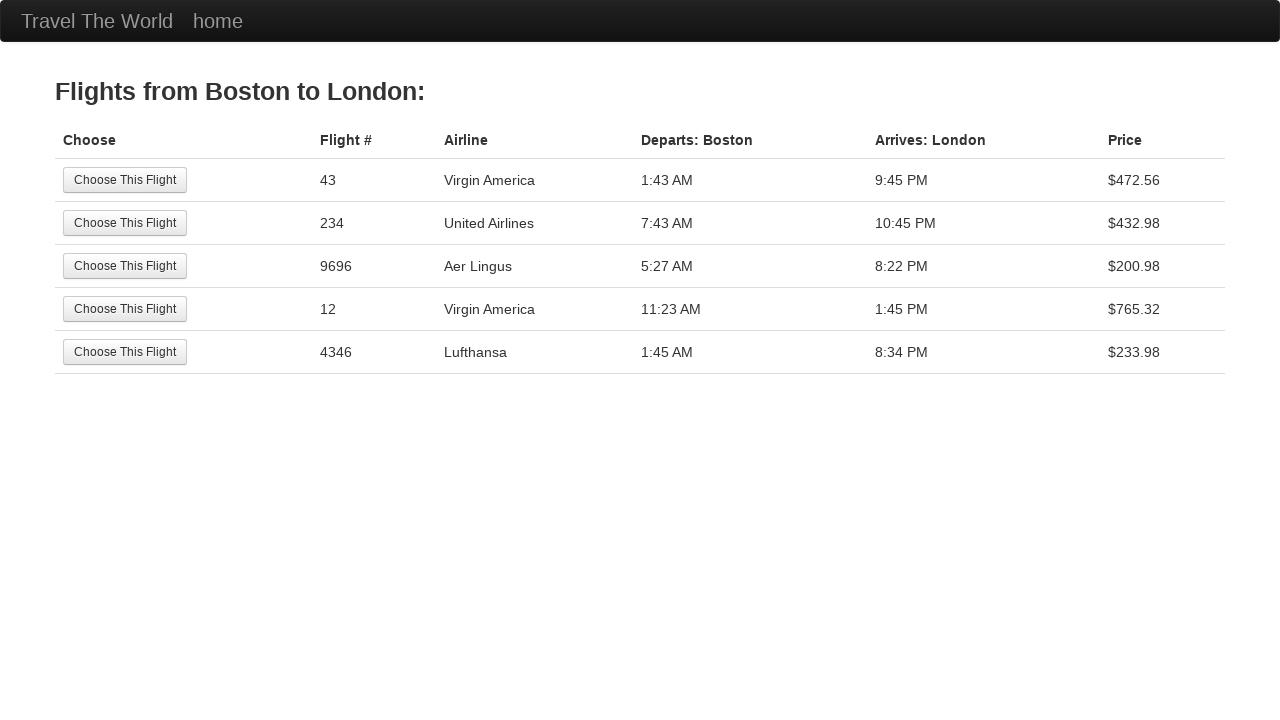

Flights table loaded
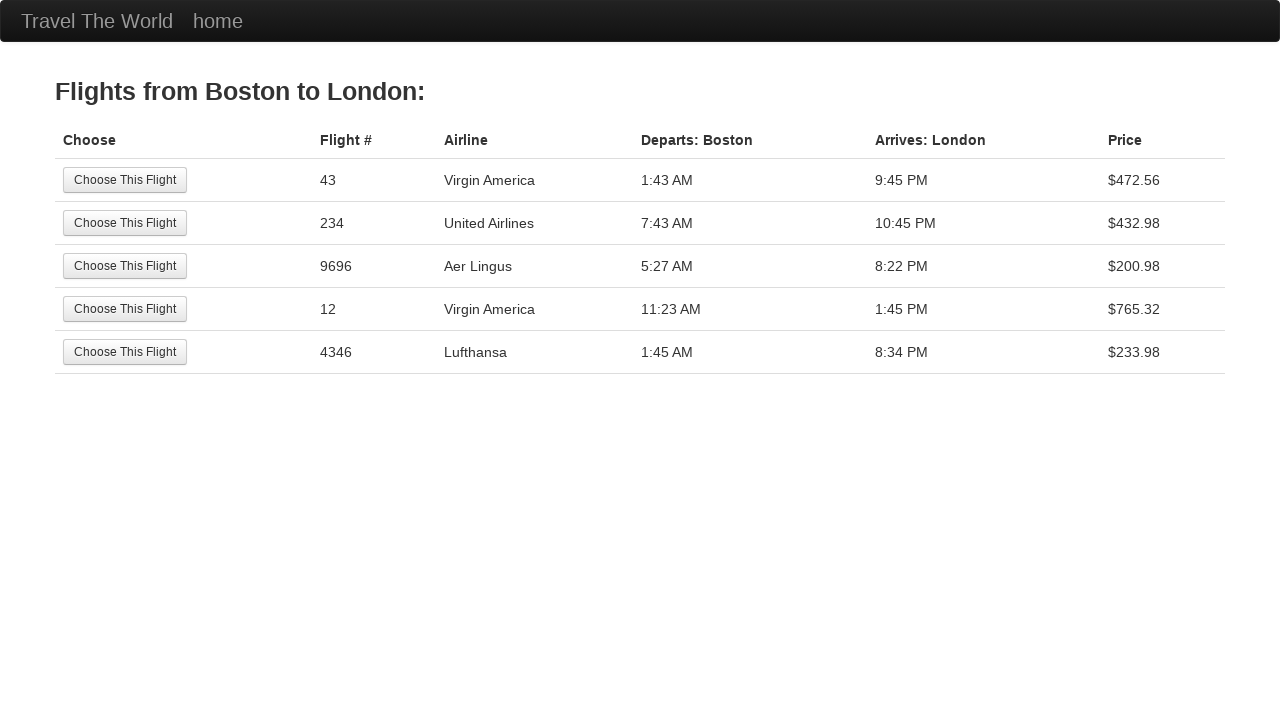

Retrieved 5 price elements from flights table
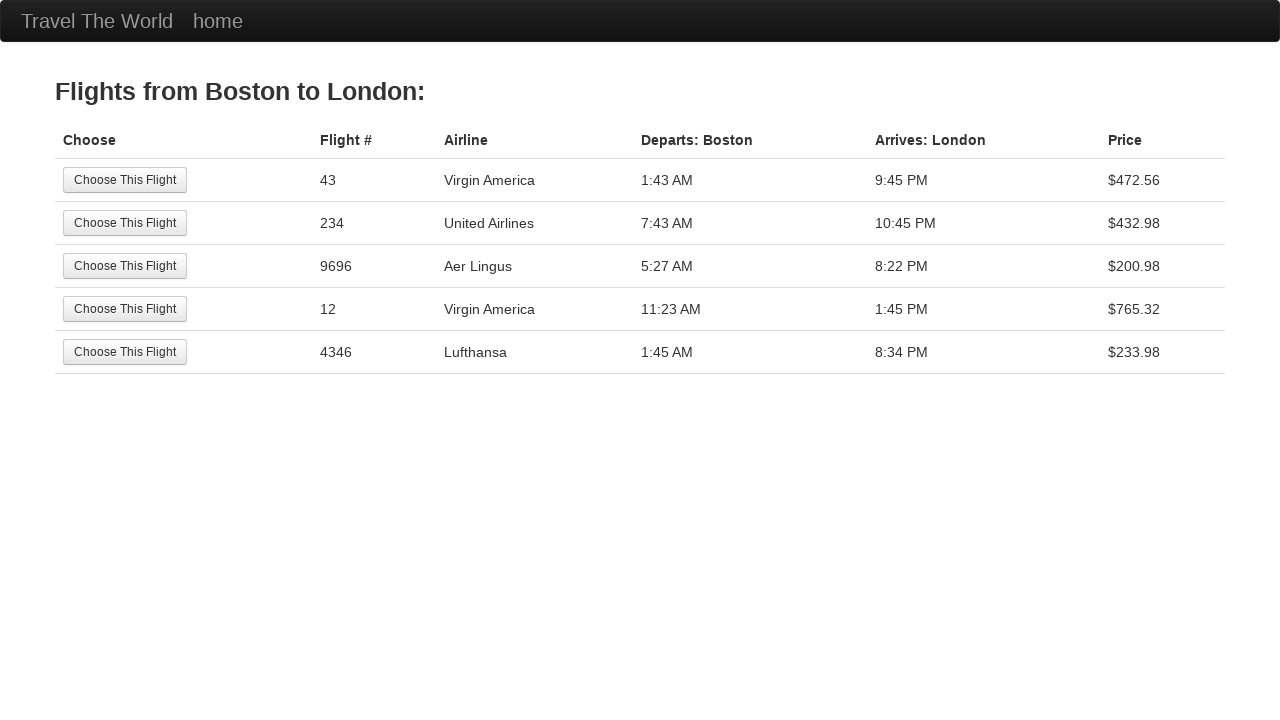

Identified lowest flight price: $200.98
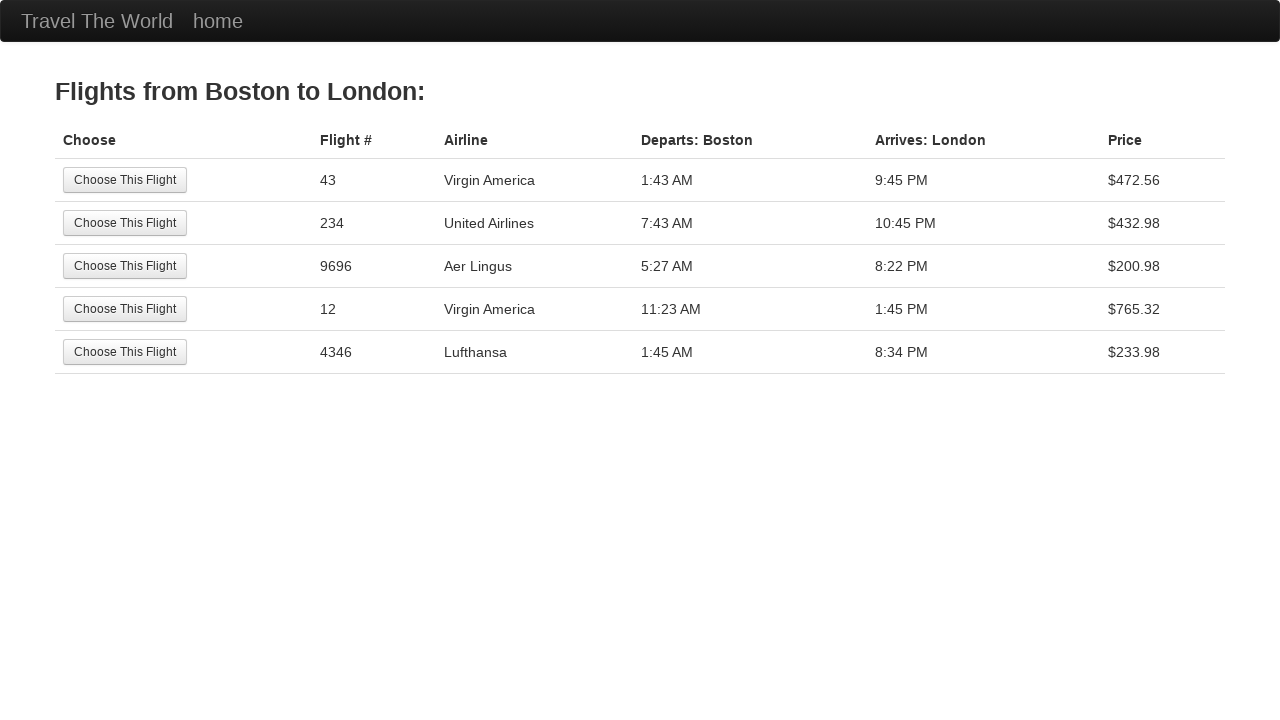

Selected cheapest flight option with price $200.98 at (183, 266) on //table[@class='table']//tbody//tr[3]//td[1]
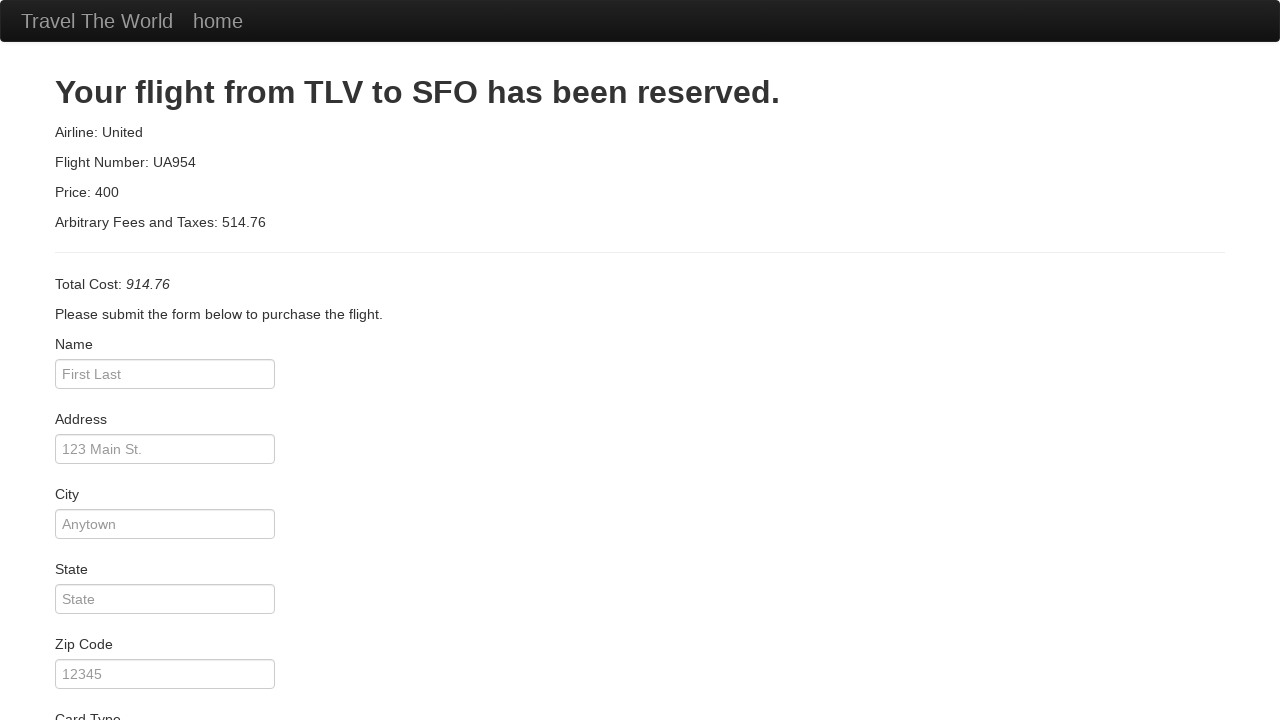

Filled in passenger name: John on input[name='inputName']
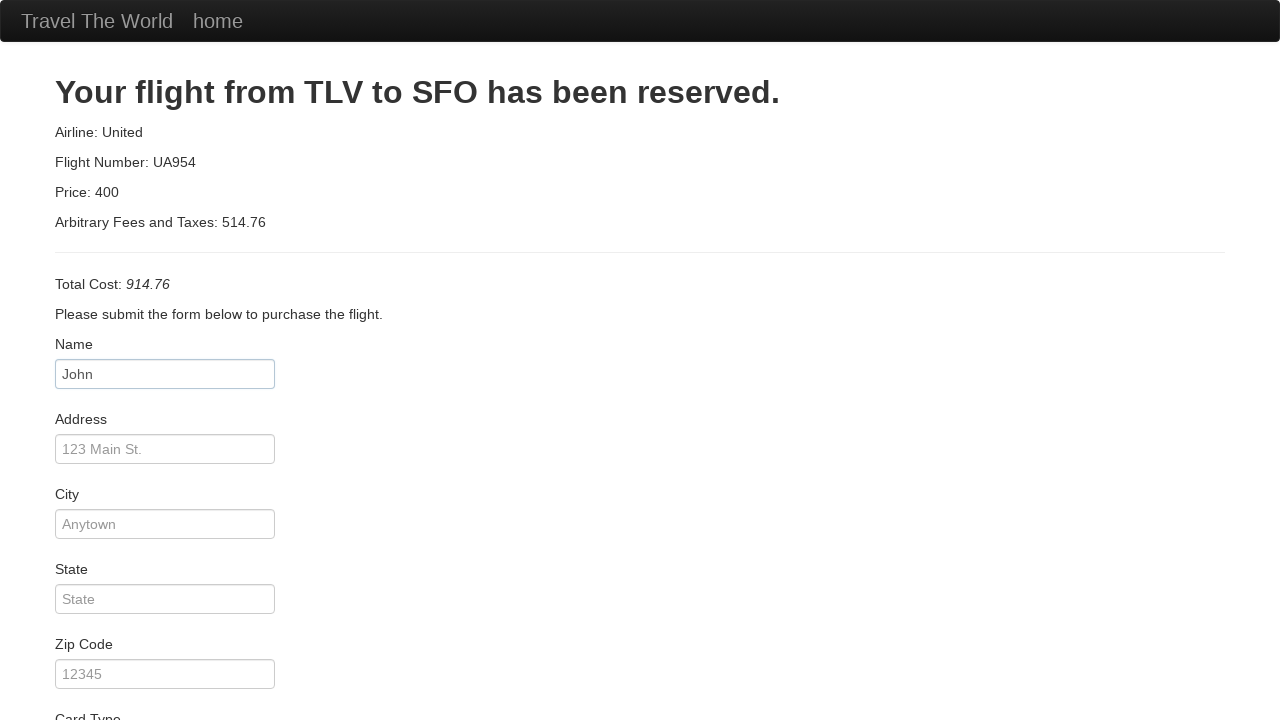

Filled in address: 1403 American Beauty Ln on input[name='address']
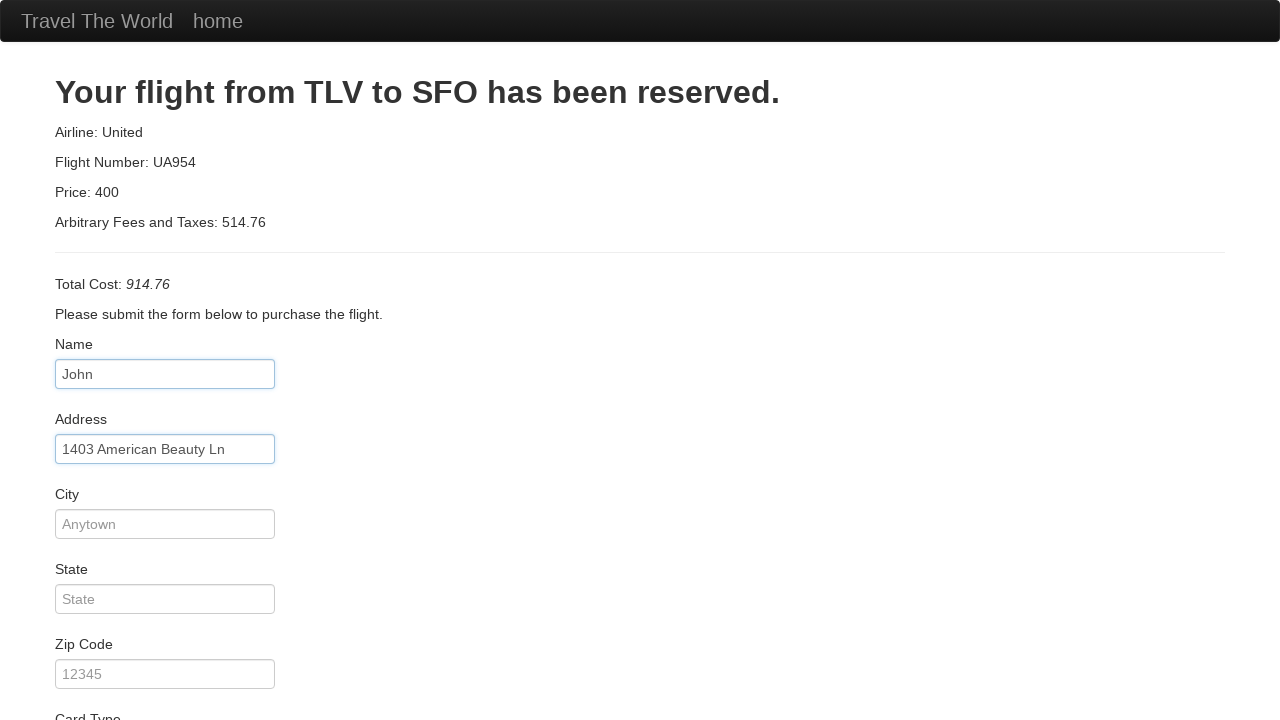

Filled in city: Columbus on input[name='city']
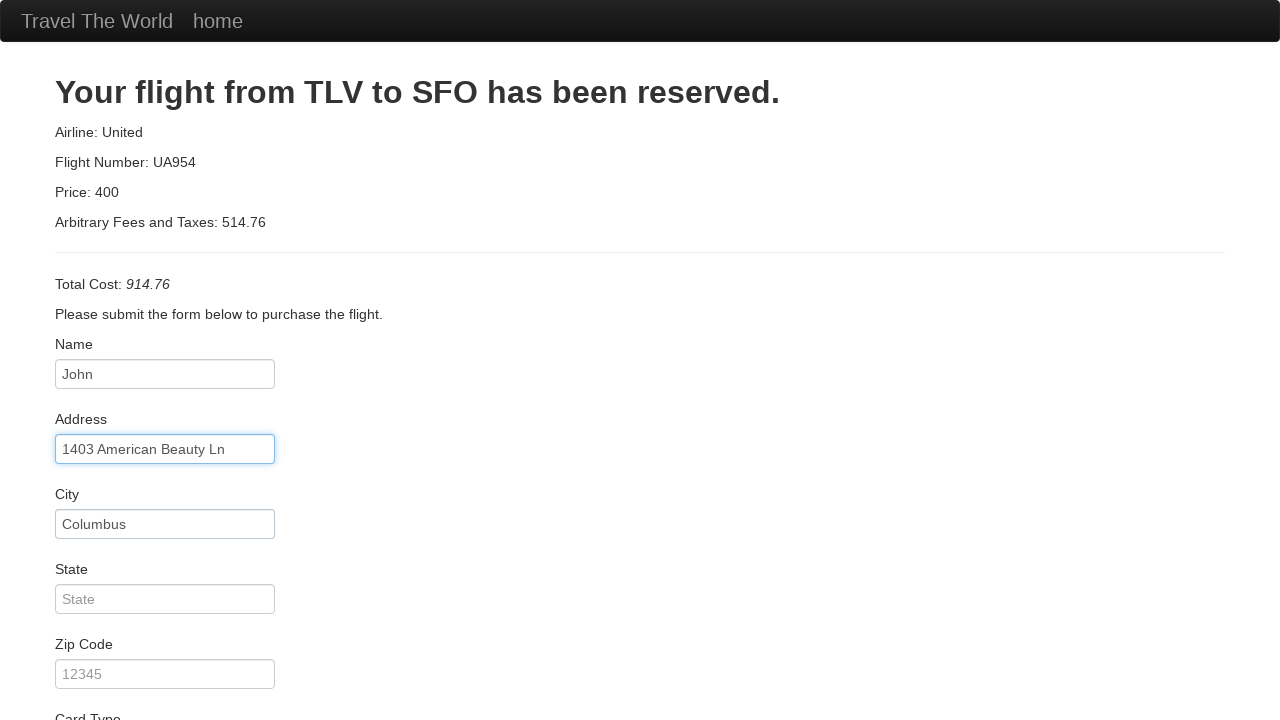

Filled in state: OH on input[name='state']
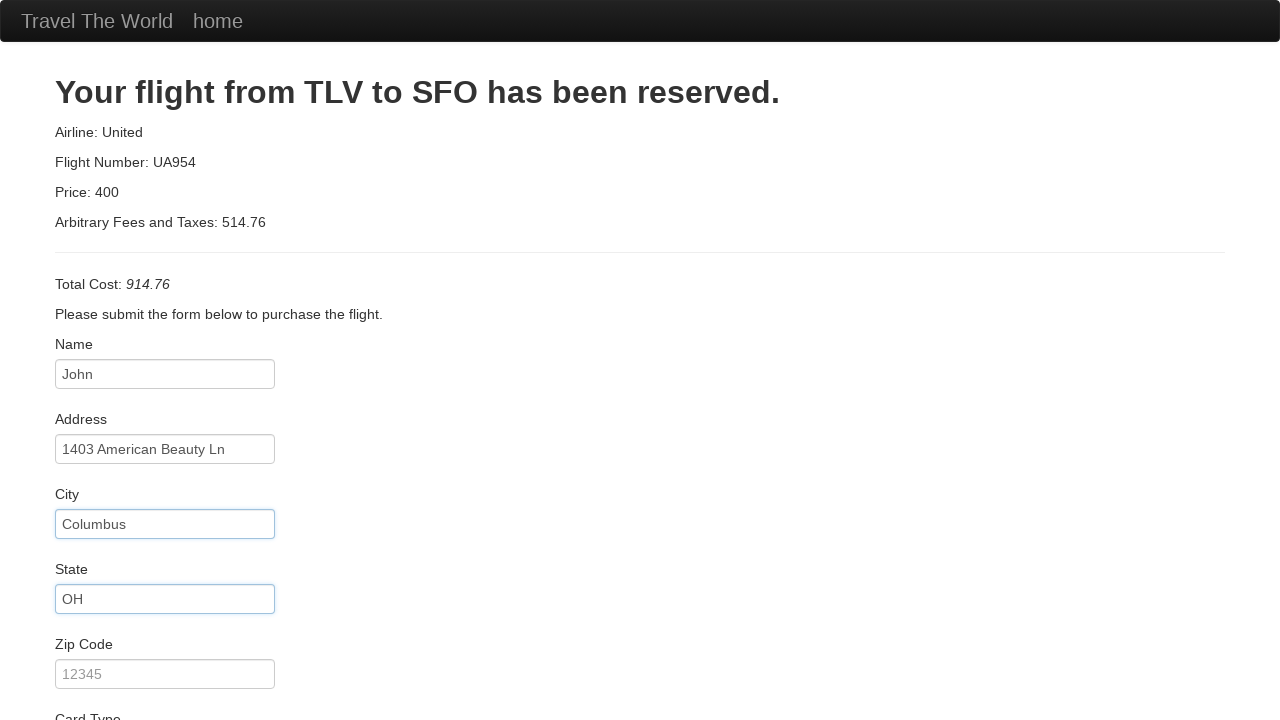

Filled in zip code: 43240 on input[name='zipCode']
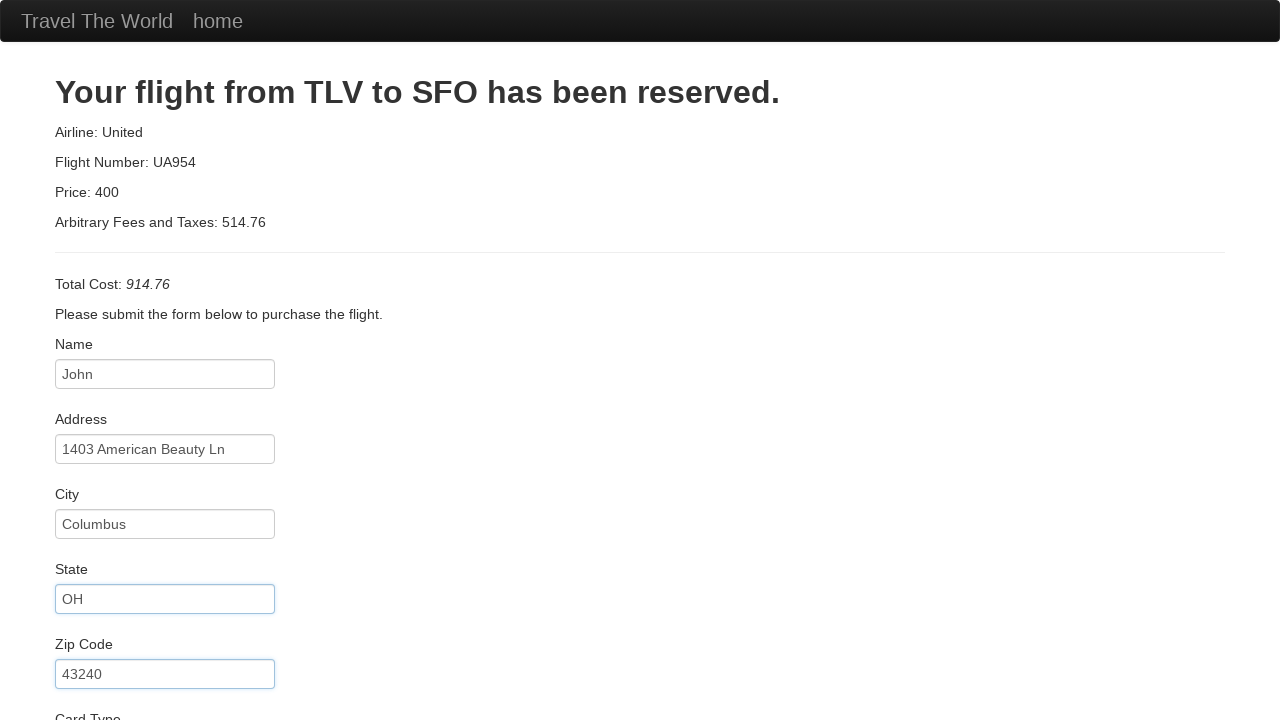

Filled in credit card number on input[name='creditCardNumber']
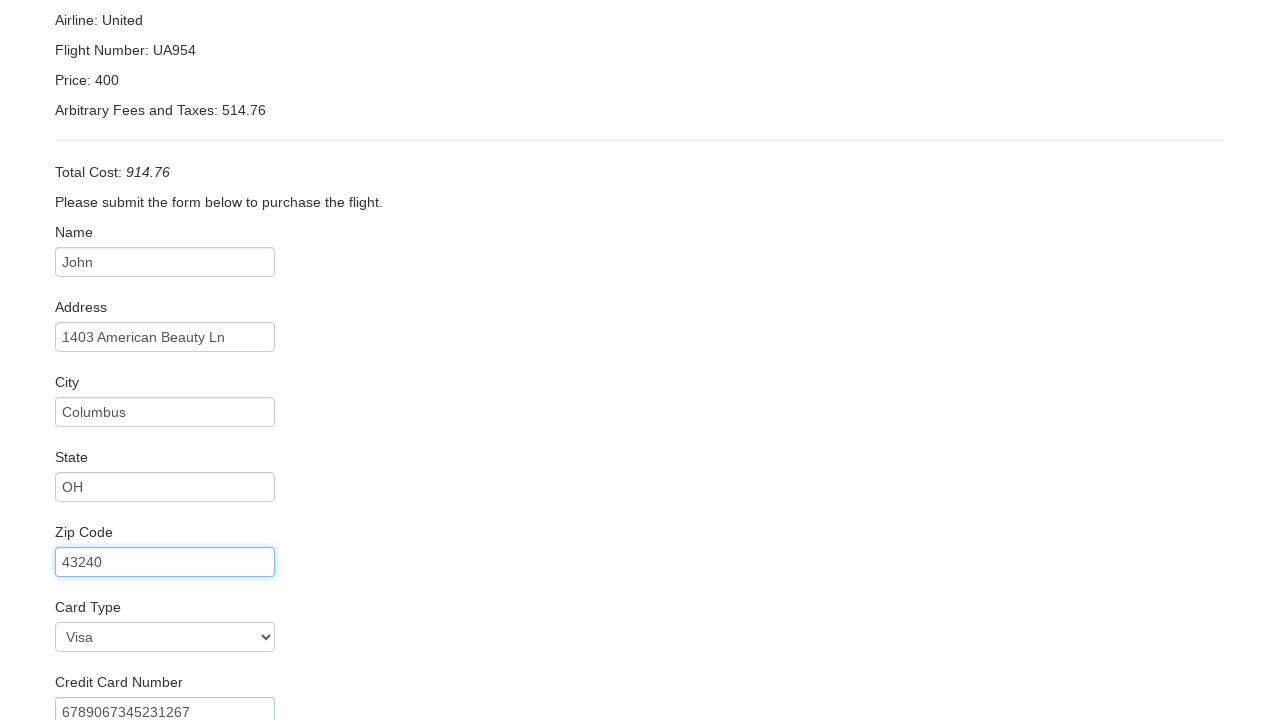

Filled in credit card expiration year: 2022 on input[name='creditCardYear']
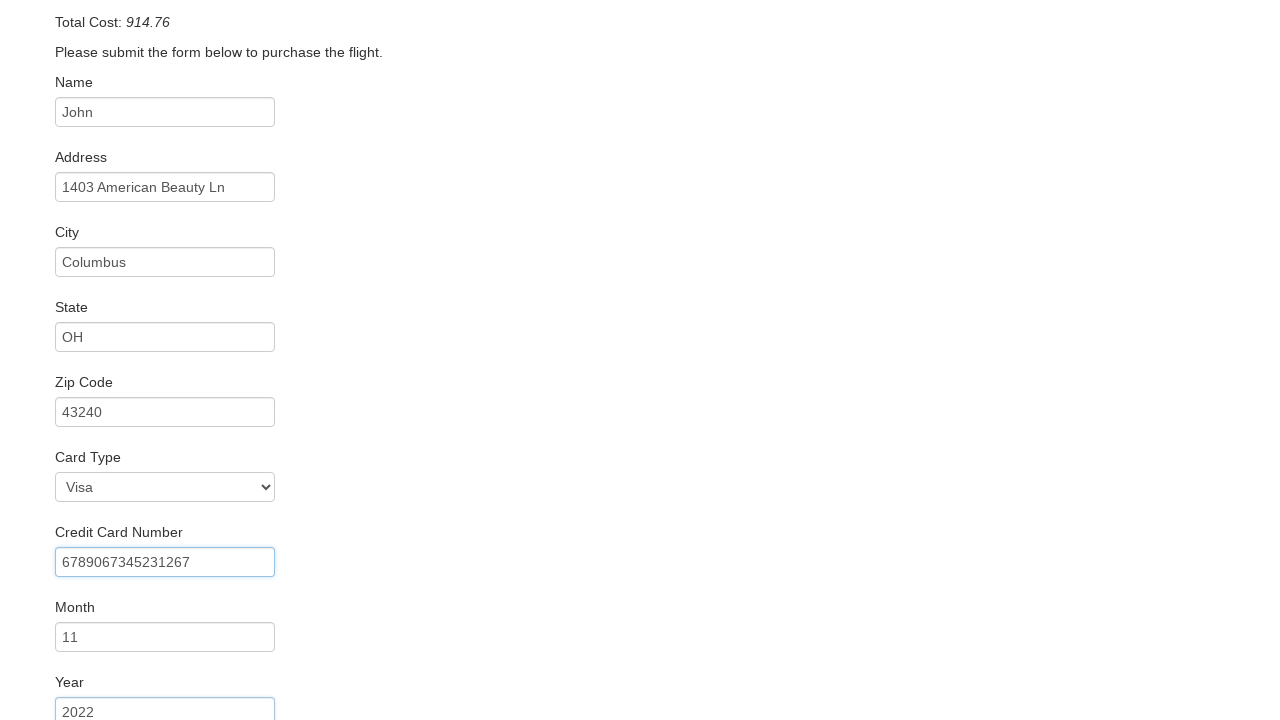

Filled in name on card: John Canedy on input[name='nameOnCard']
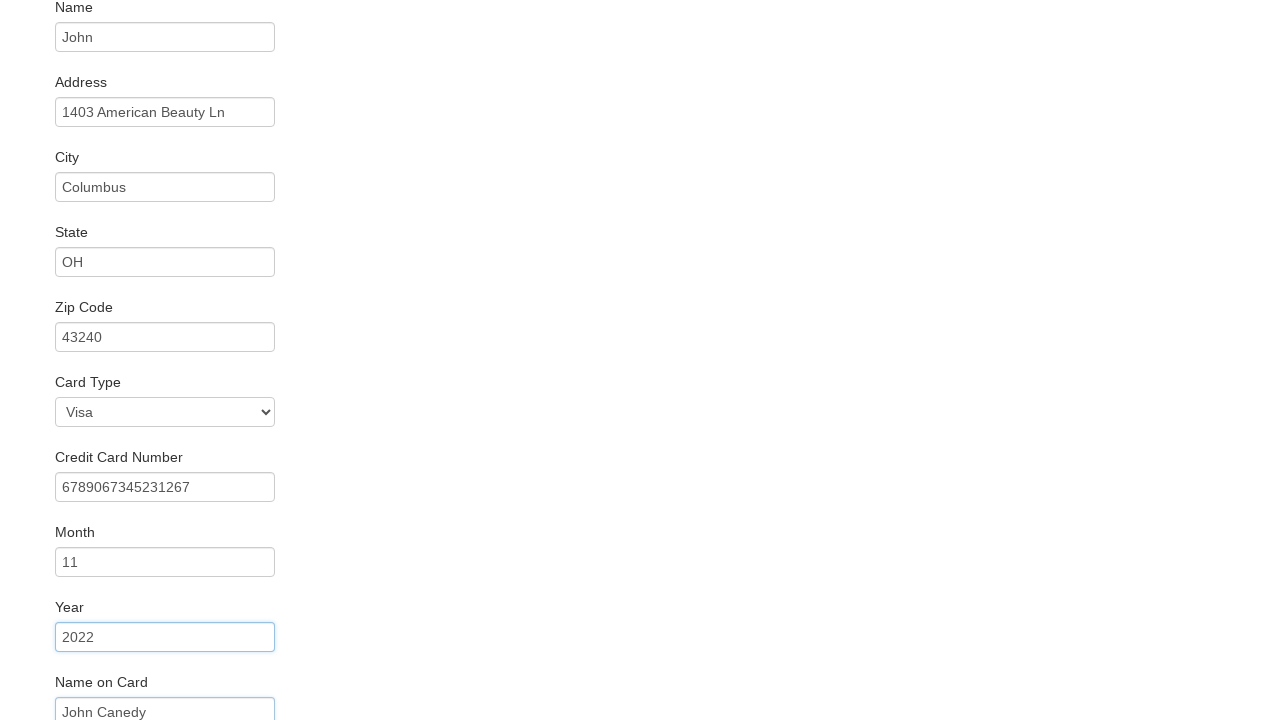

Clicked purchase flight button to complete booking at (118, 685) on input[type='submit']
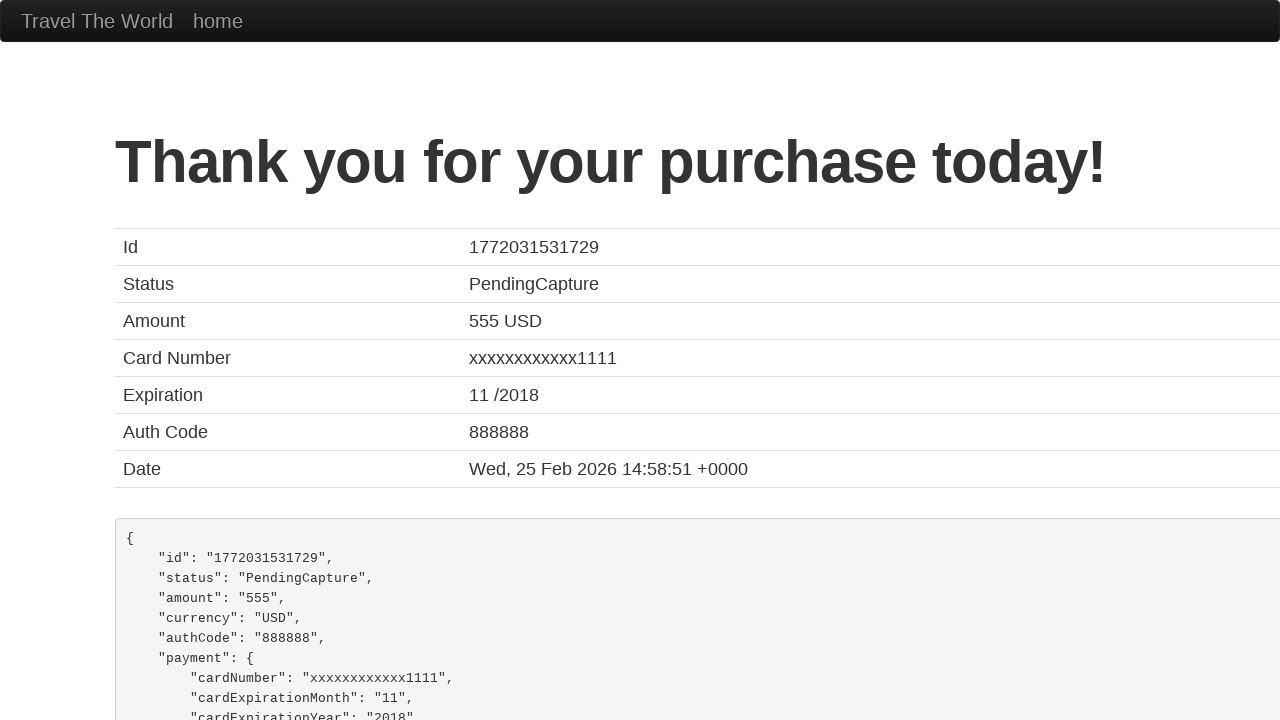

Flight booking confirmation page loaded successfully
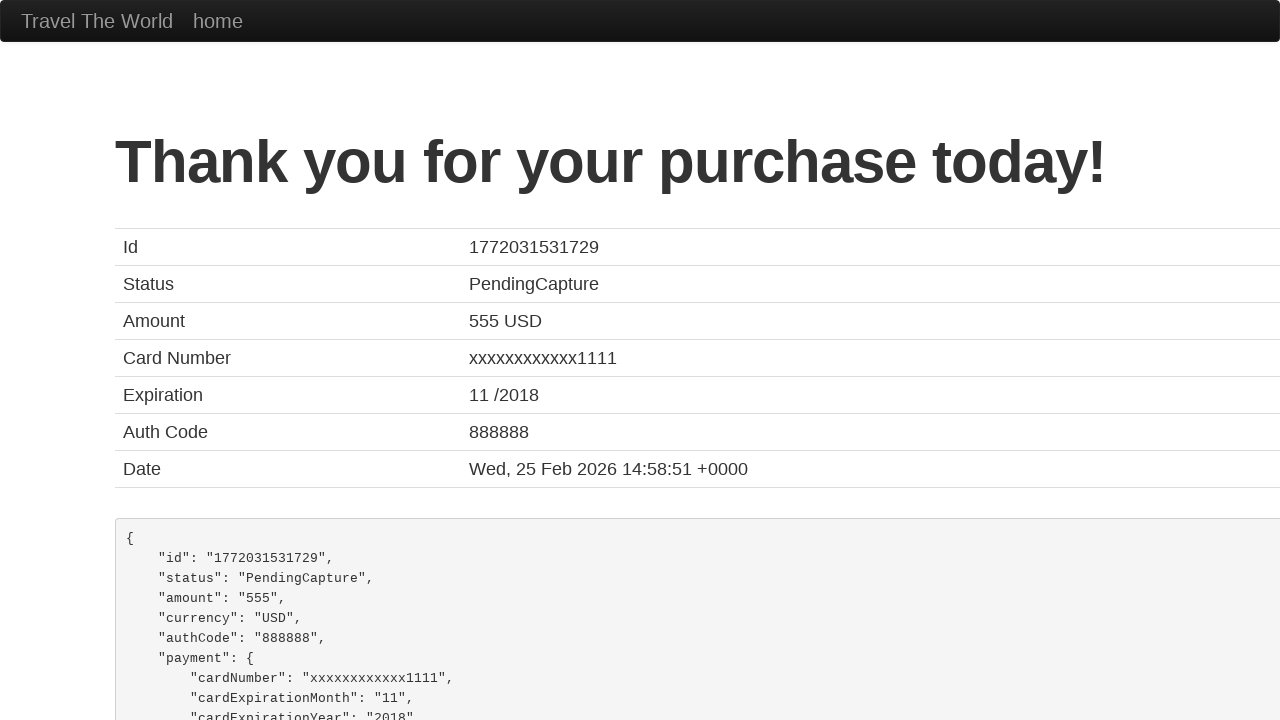

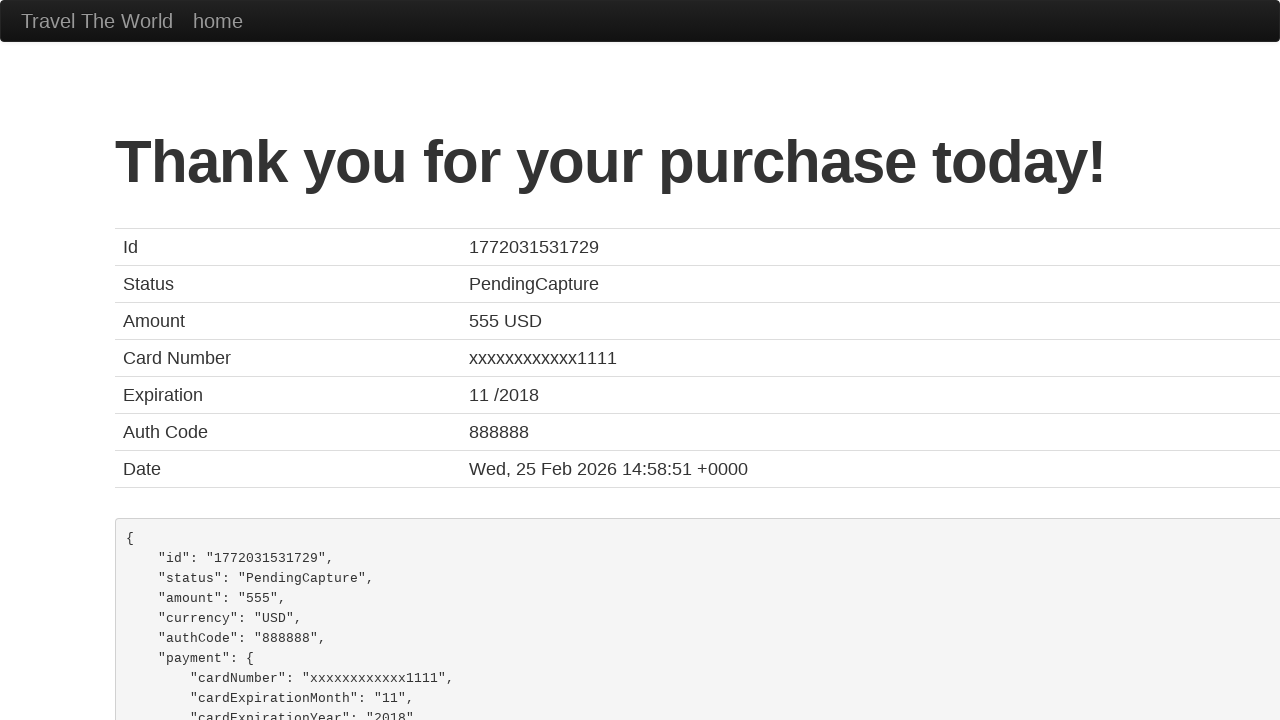